Tests the date and time picker widget by selecting a specific date (February 14, 2024 at 10:30 AM) and verifying the selection.

Starting URL: https://demoqa.com/date-picker

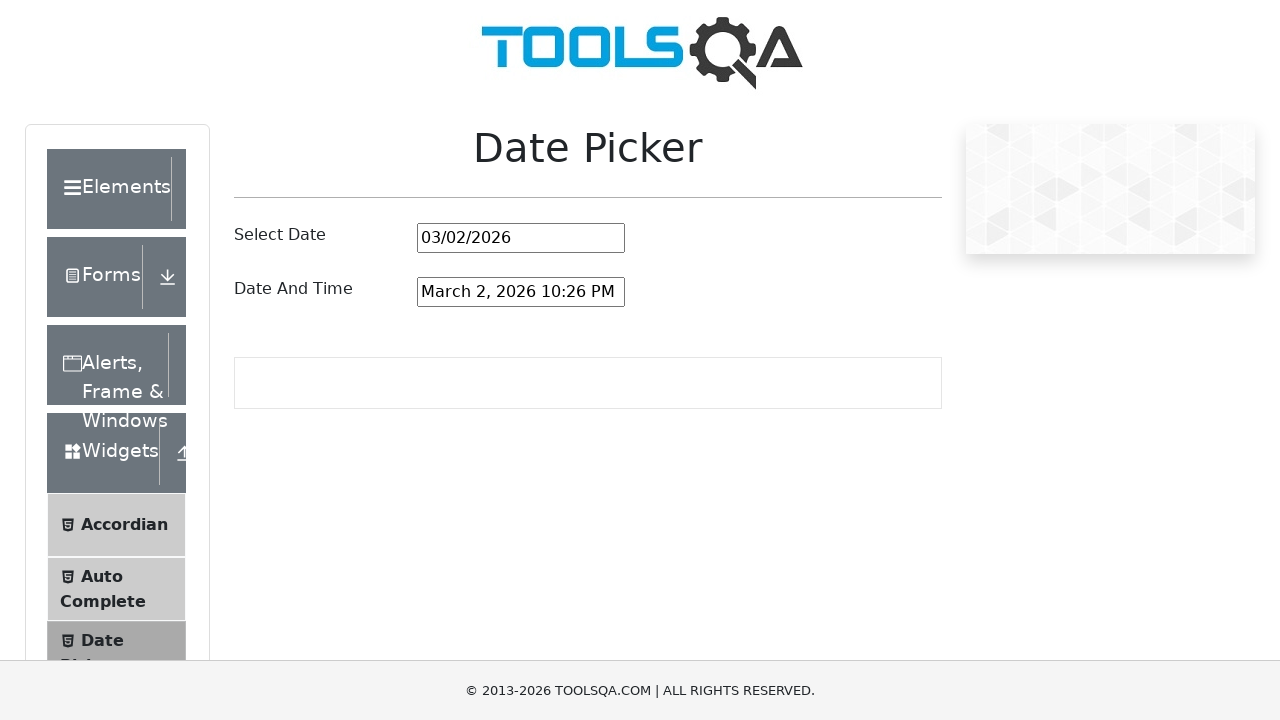

Clicked on the date and time picker input field at (521, 292) on #dateAndTimePickerInput
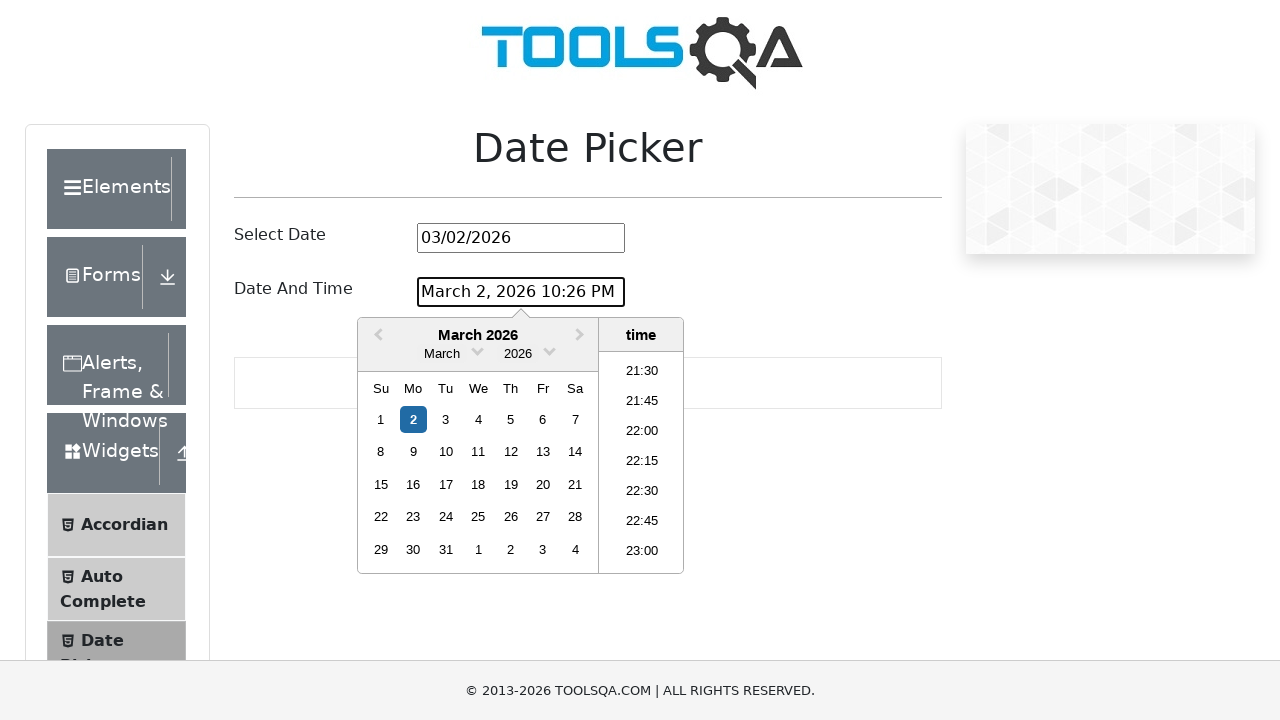

Clicked on year dropdown to open year selection at (518, 354) on .react-datepicker__year-read-view
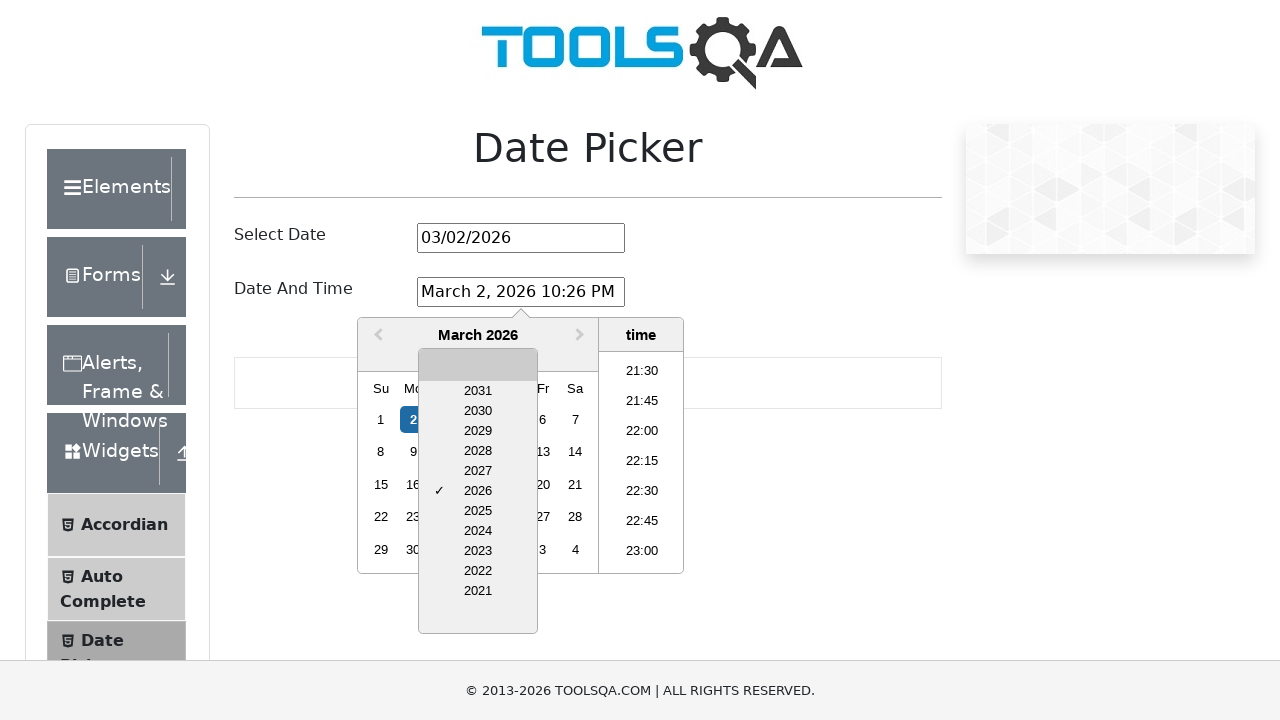

Selected year 2024 from dropdown at (478, 531) on .react-datepicker__year-option:has-text('2024')
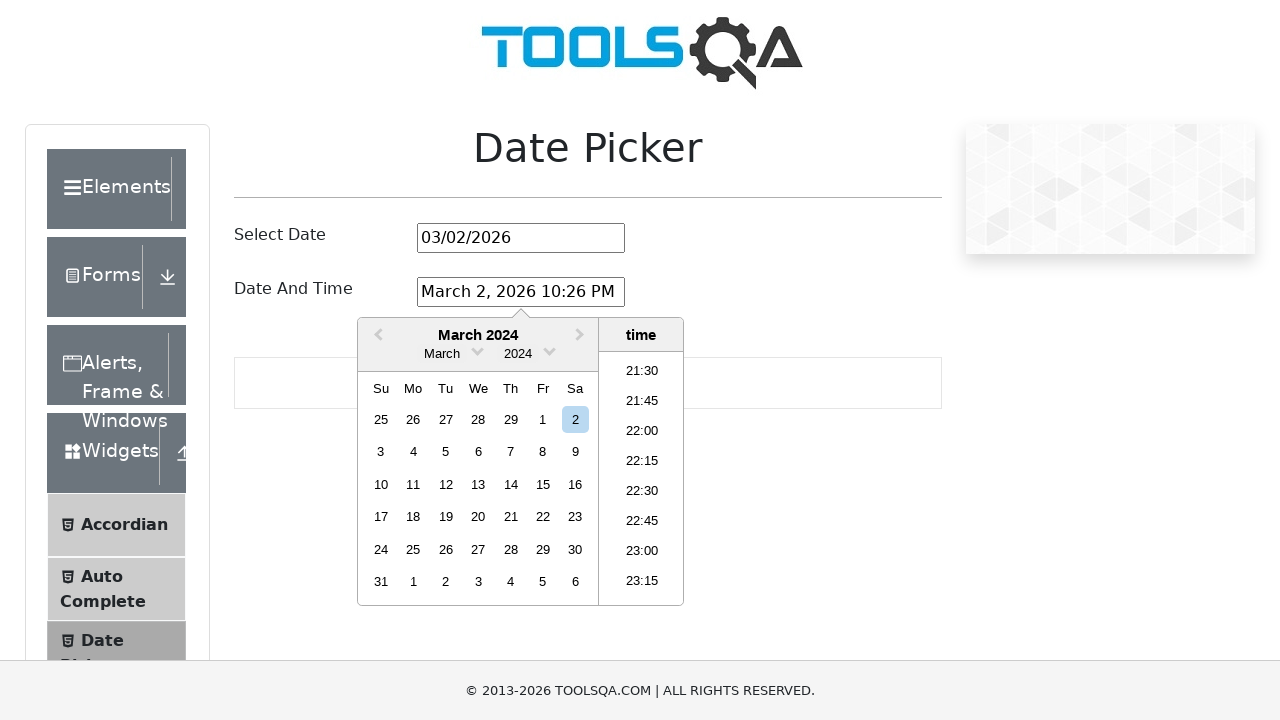

Clicked on month dropdown to open month selection at (442, 354) on .react-datepicker__month-read-view
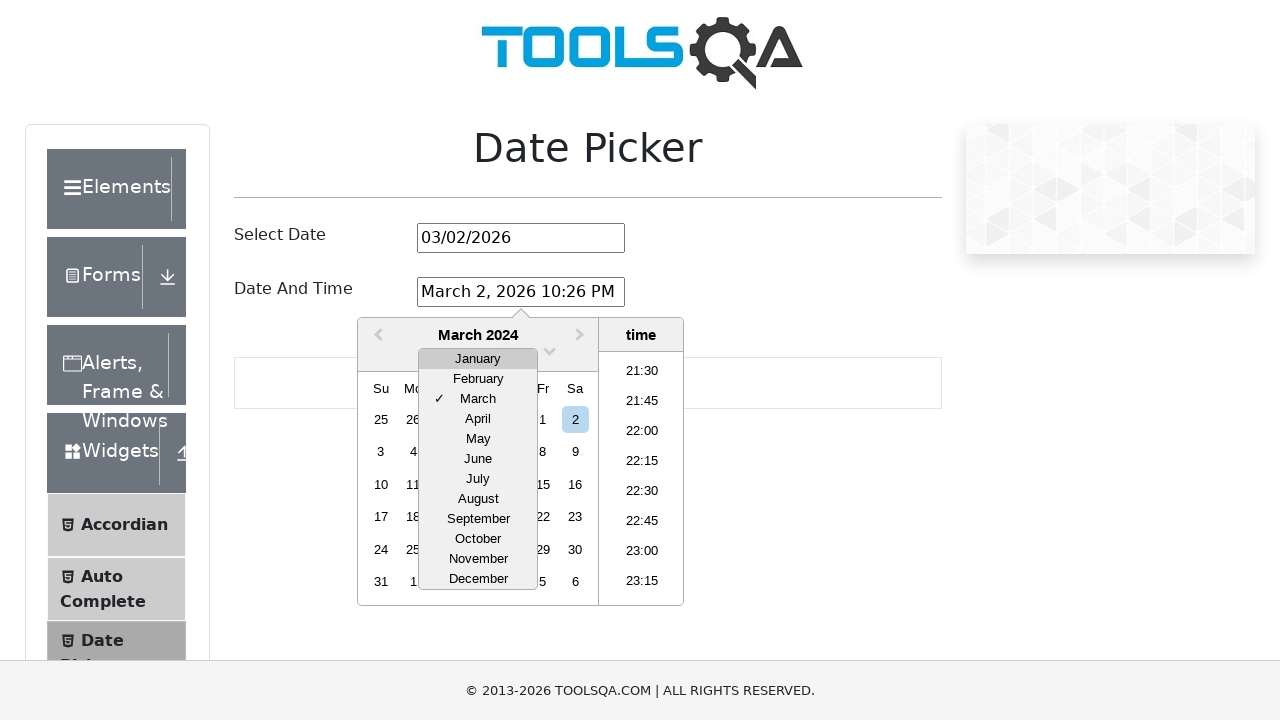

Selected February from month dropdown at (478, 379) on .react-datepicker__month-option:has-text('February')
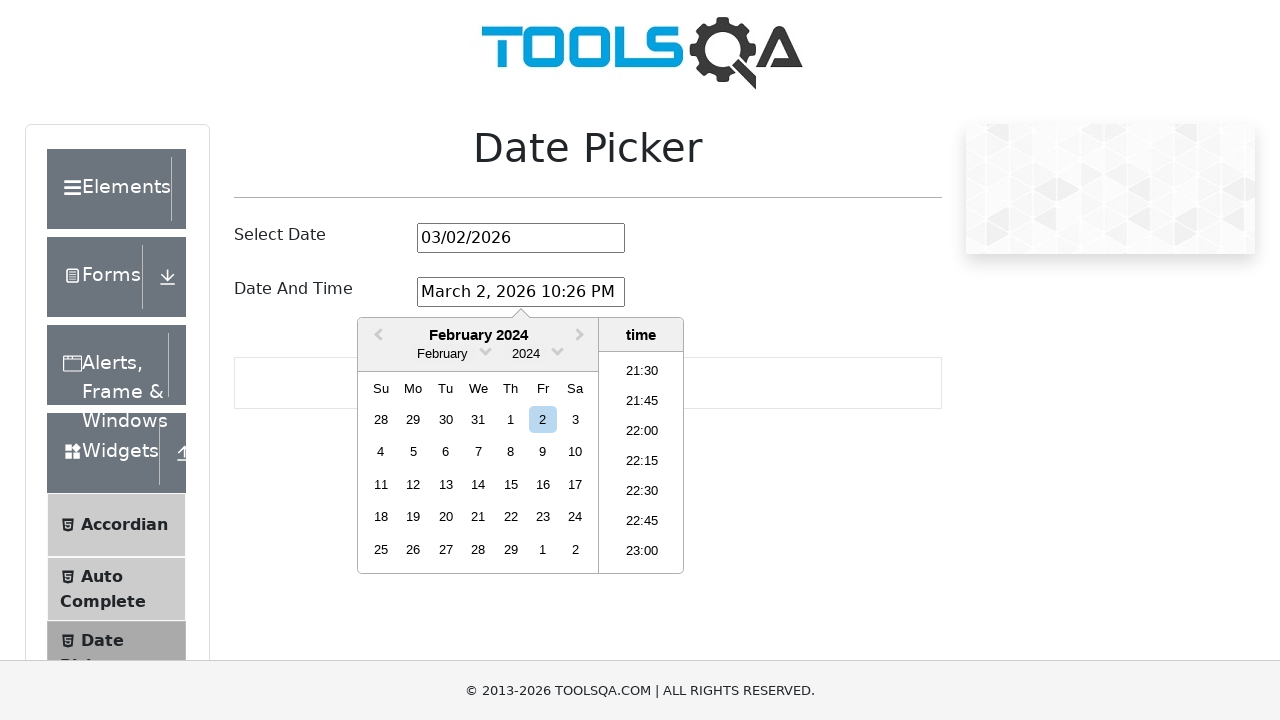

Selected day 14 from the calendar at (478, 484) on .react-datepicker__day--014:not(.react-datepicker__day--outside-month)
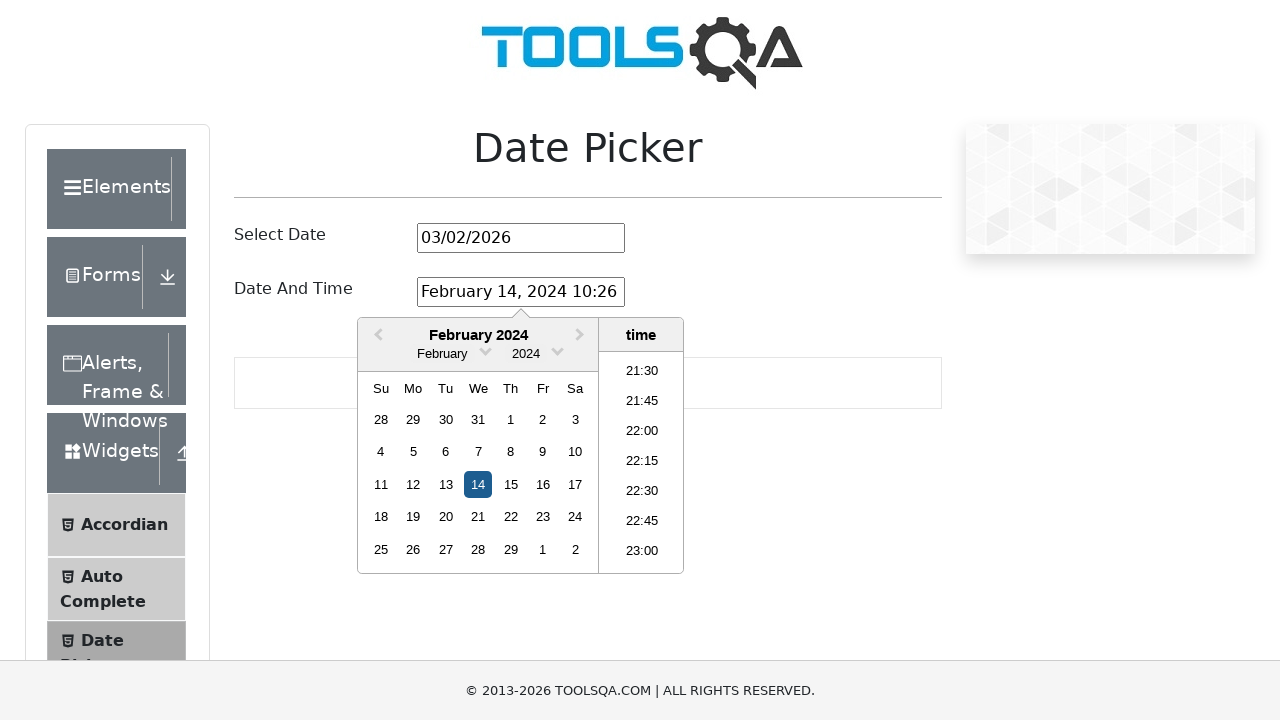

Selected time 10:30 AM from time picker at (642, 462) on .react-datepicker__time-list-item:has-text('10:30')
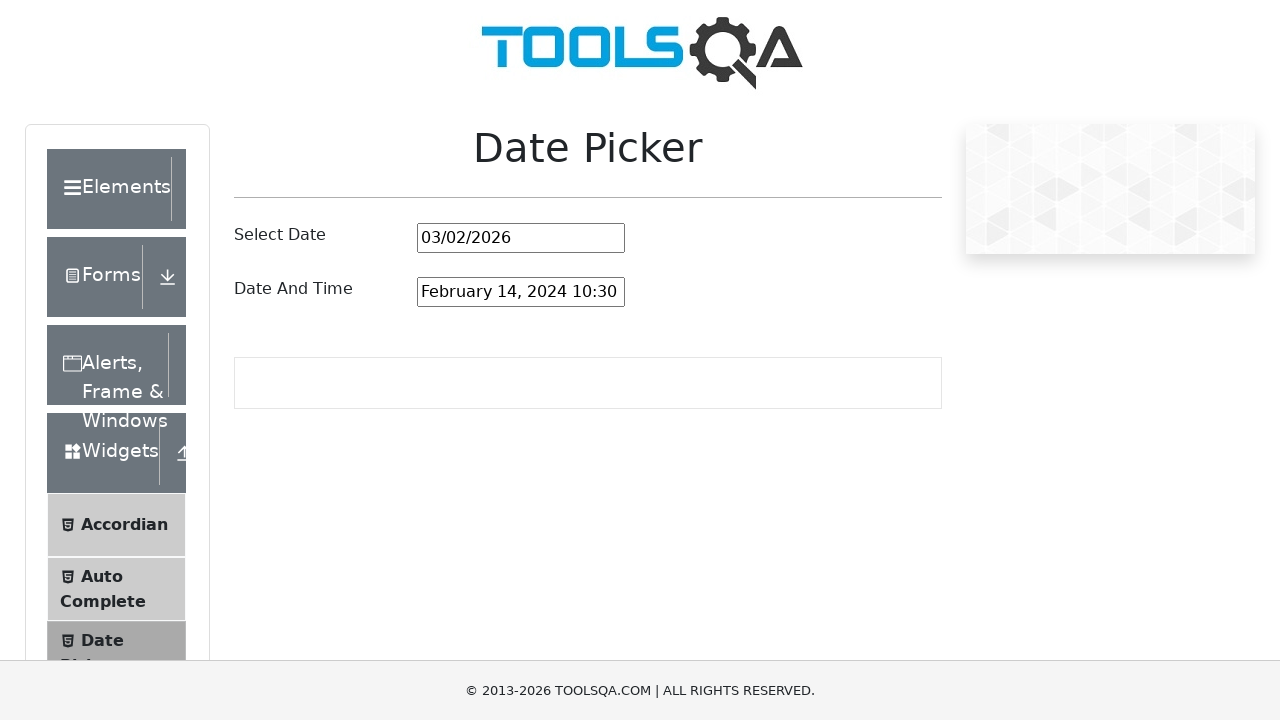

Verified that date and time picker input contains 'February 14, 2024'
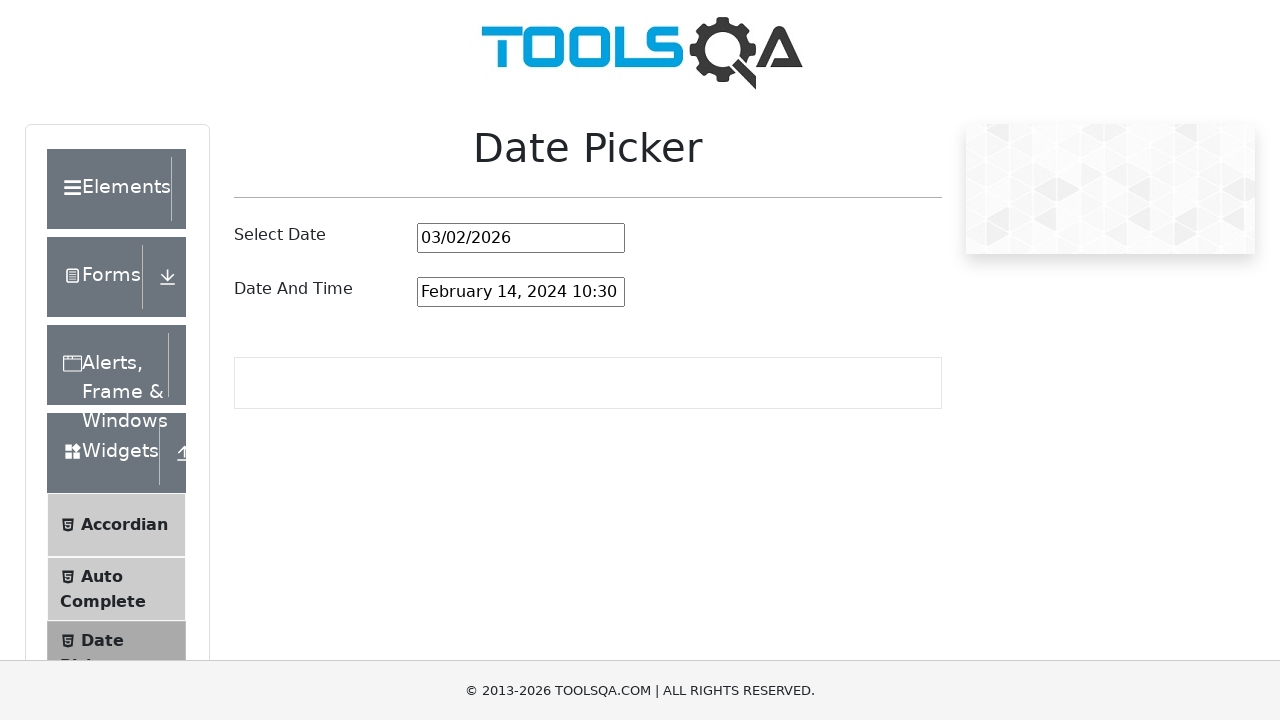

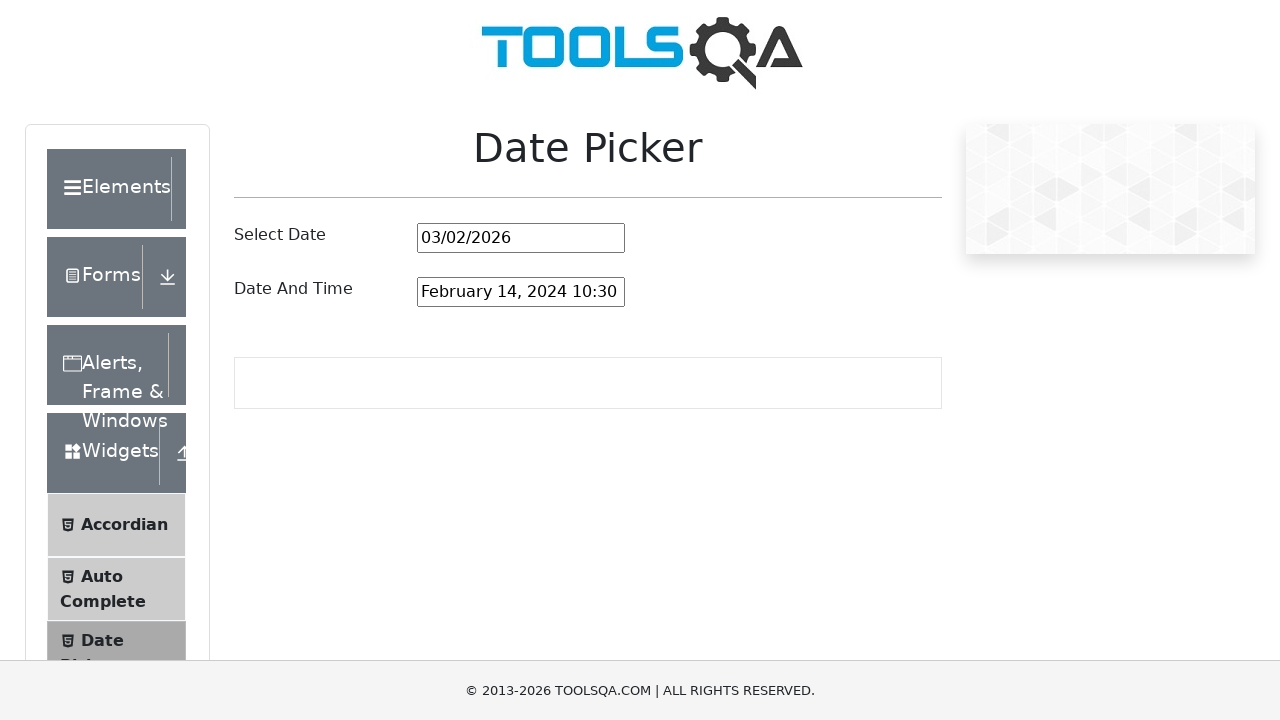